Tests the add row functionality of a bootstrap table by adding 5 new rows with the same data

Starting URL: https://www.tutorialrepublic.com/snippets/bootstrap/table-with-add-and-delete-row-feature.php

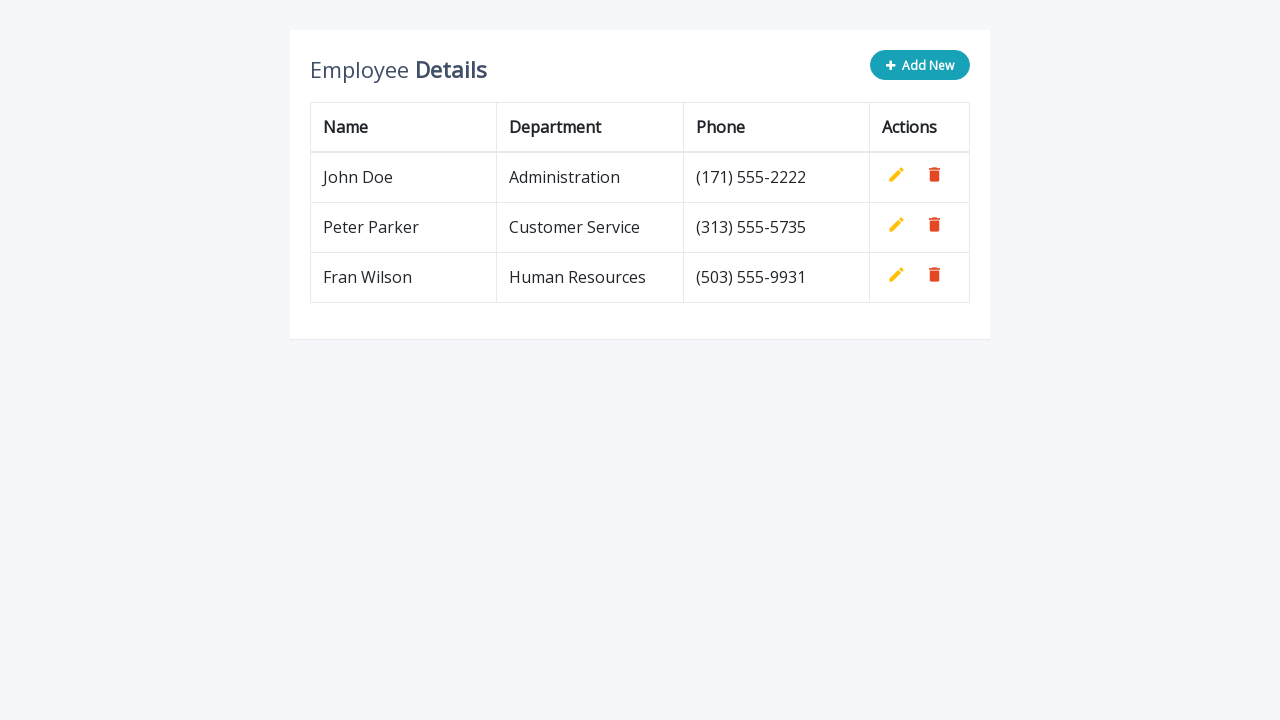

Clicked 'Add New' button to create a new row at (920, 65) on .add-new
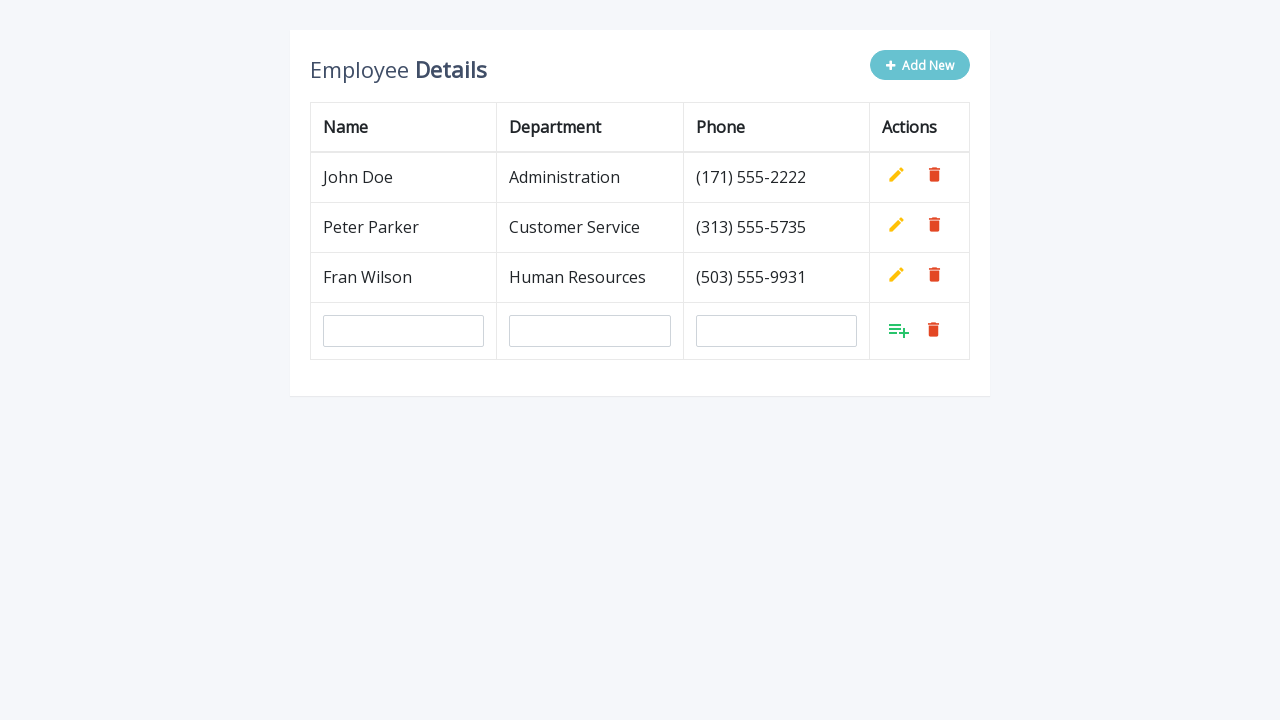

Filled in name field with 'Marko Markovic' on input[name='name']
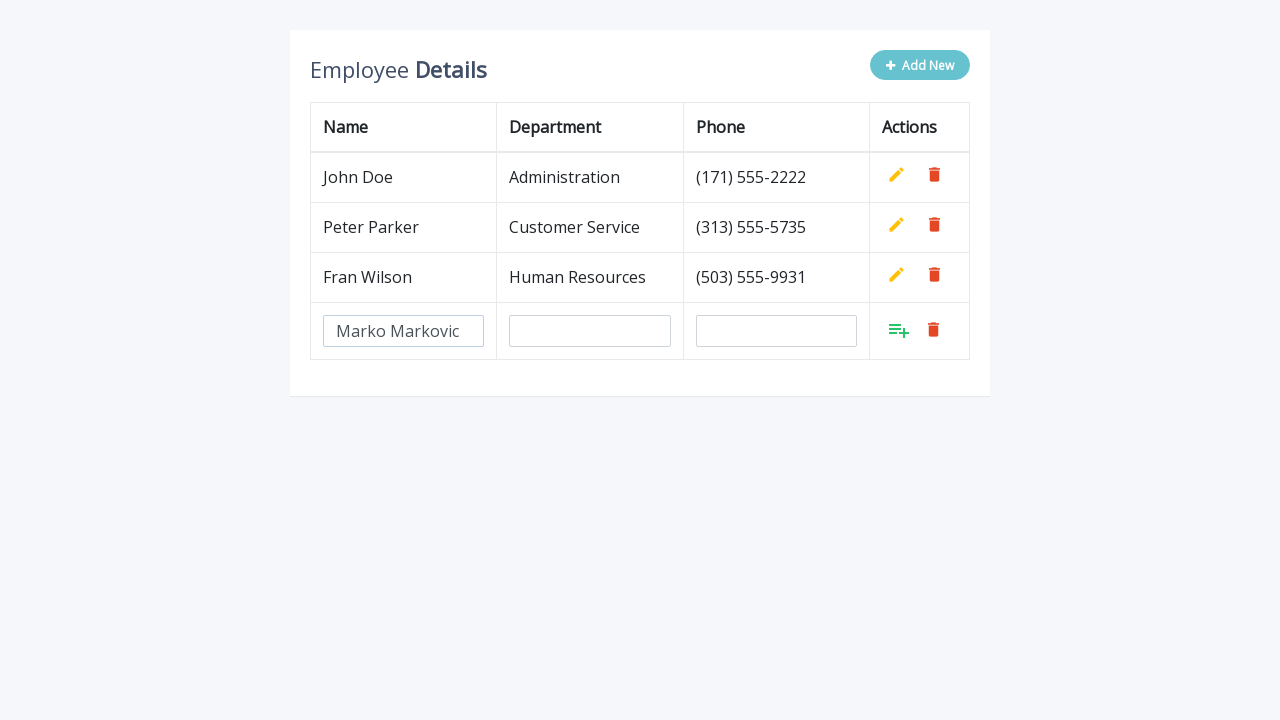

Filled in department field with 'C-Suite Management' on input[name='department']
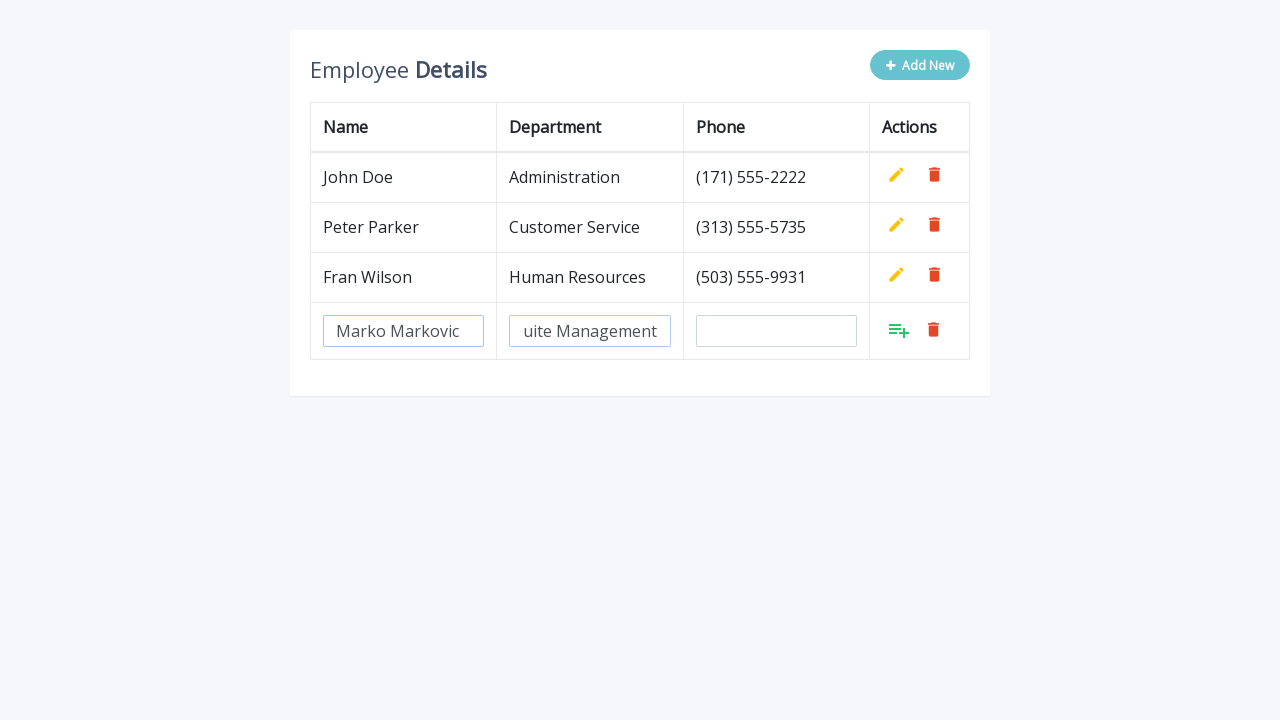

Filled in phone field with '(012) 345-6789' on input[name='phone']
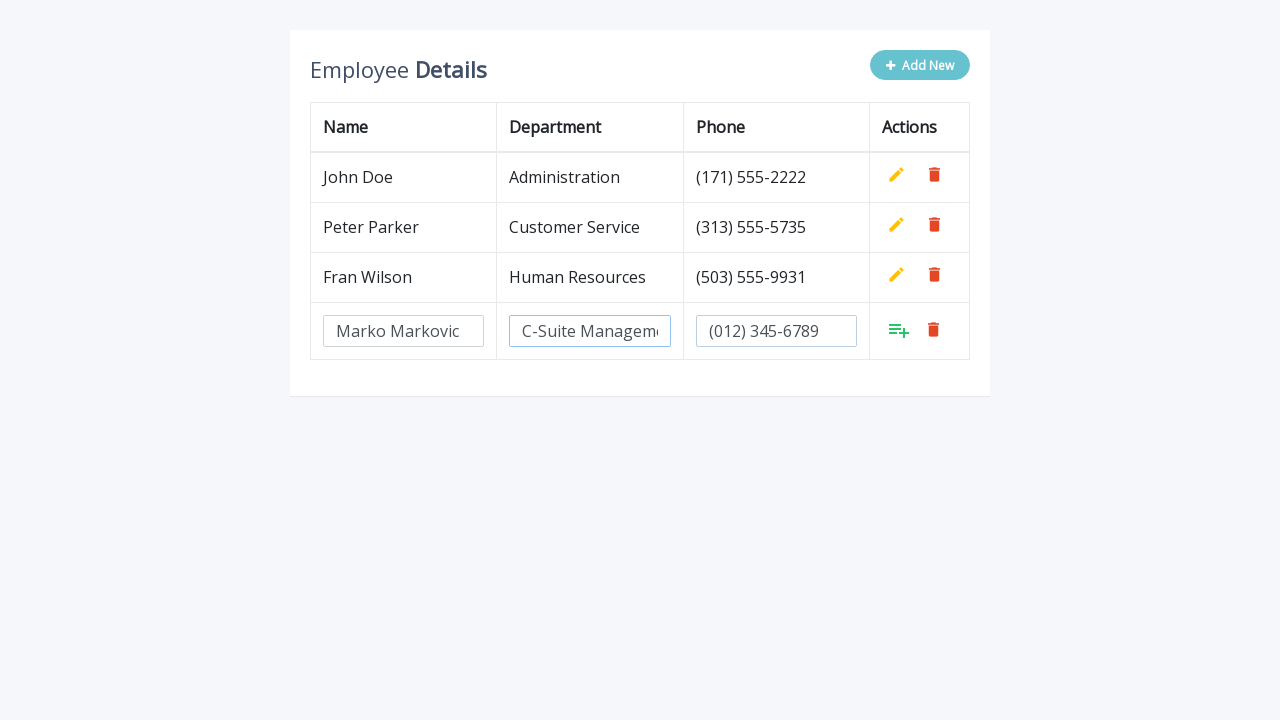

Clicked Add button to confirm new row entry at (899, 330) on xpath=//tbody/tr[last()]/td[last()]/a[@class='add']
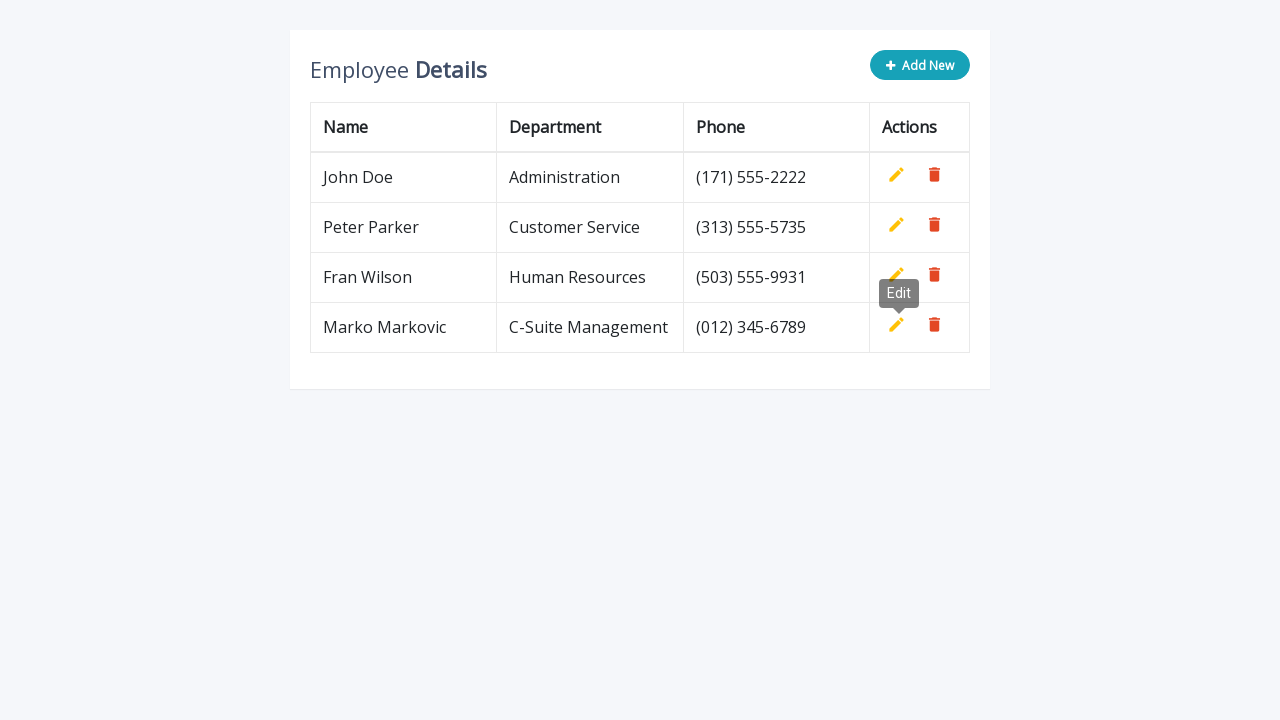

Clicked 'Add New' button to create a new row at (920, 65) on .add-new
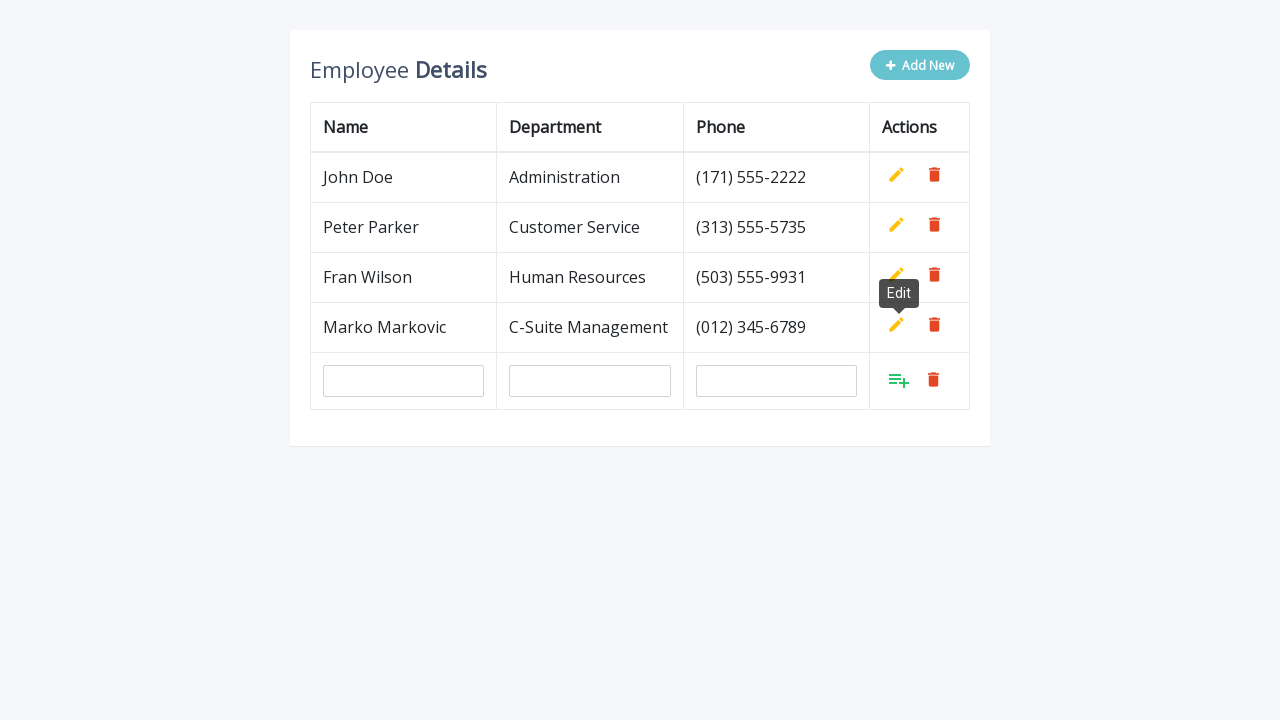

Filled in name field with 'Marko Markovic' on input[name='name']
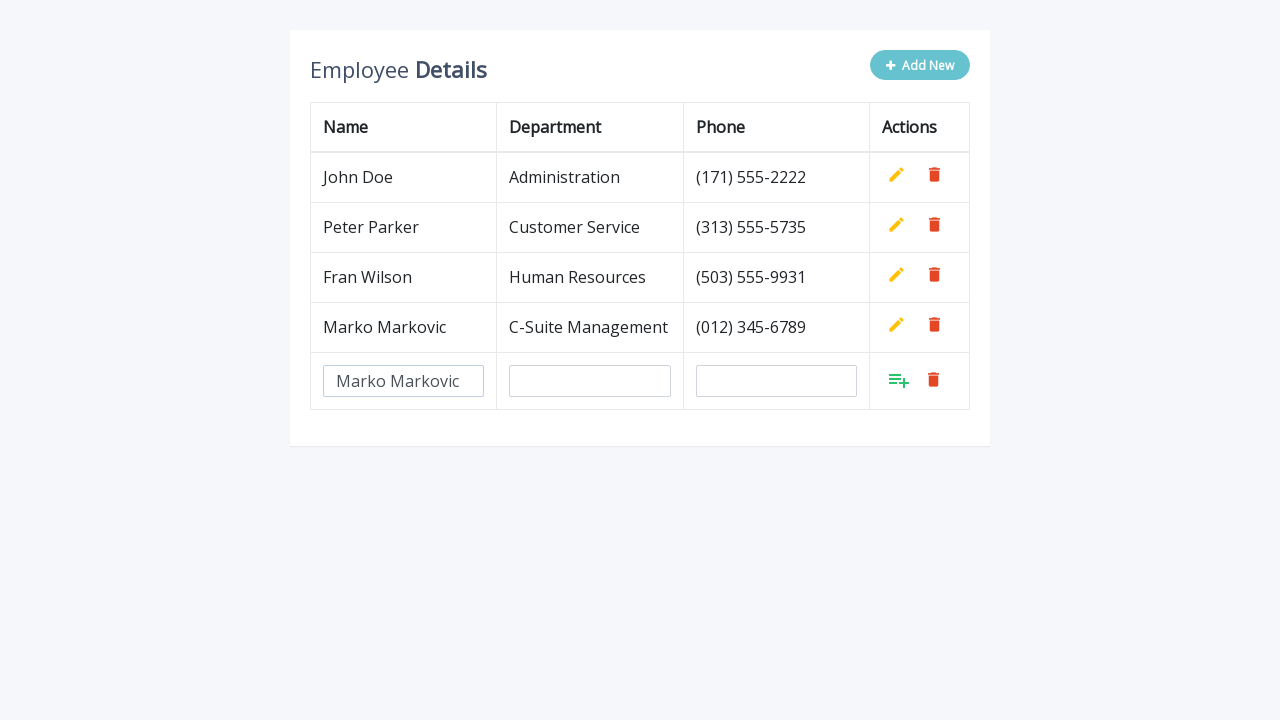

Filled in department field with 'C-Suite Management' on input[name='department']
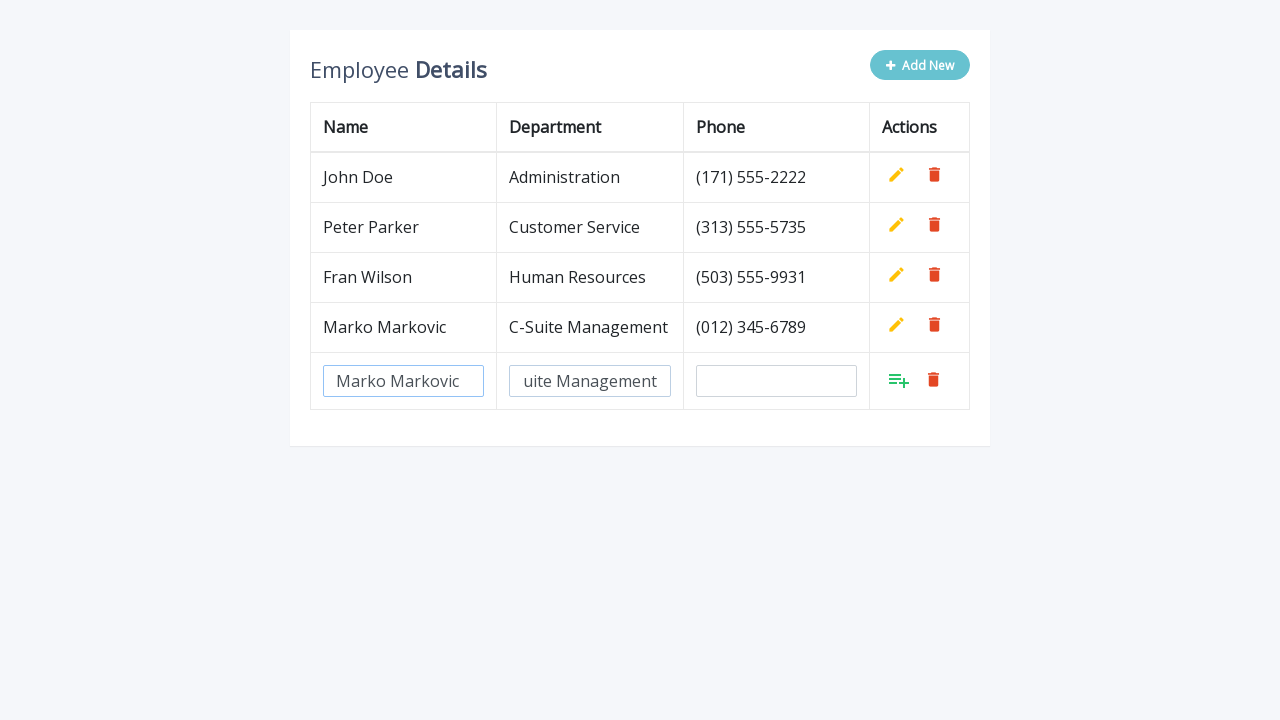

Filled in phone field with '(012) 345-6789' on input[name='phone']
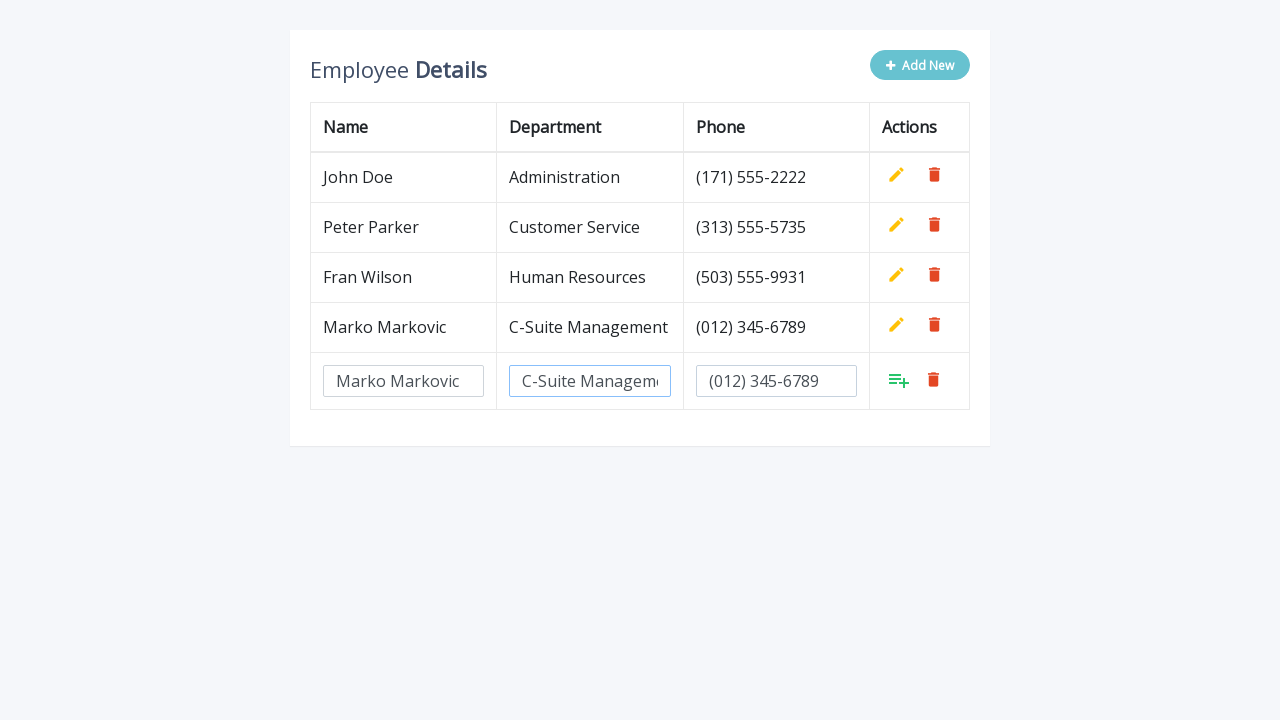

Clicked Add button to confirm new row entry at (899, 380) on xpath=//tbody/tr[last()]/td[last()]/a[@class='add']
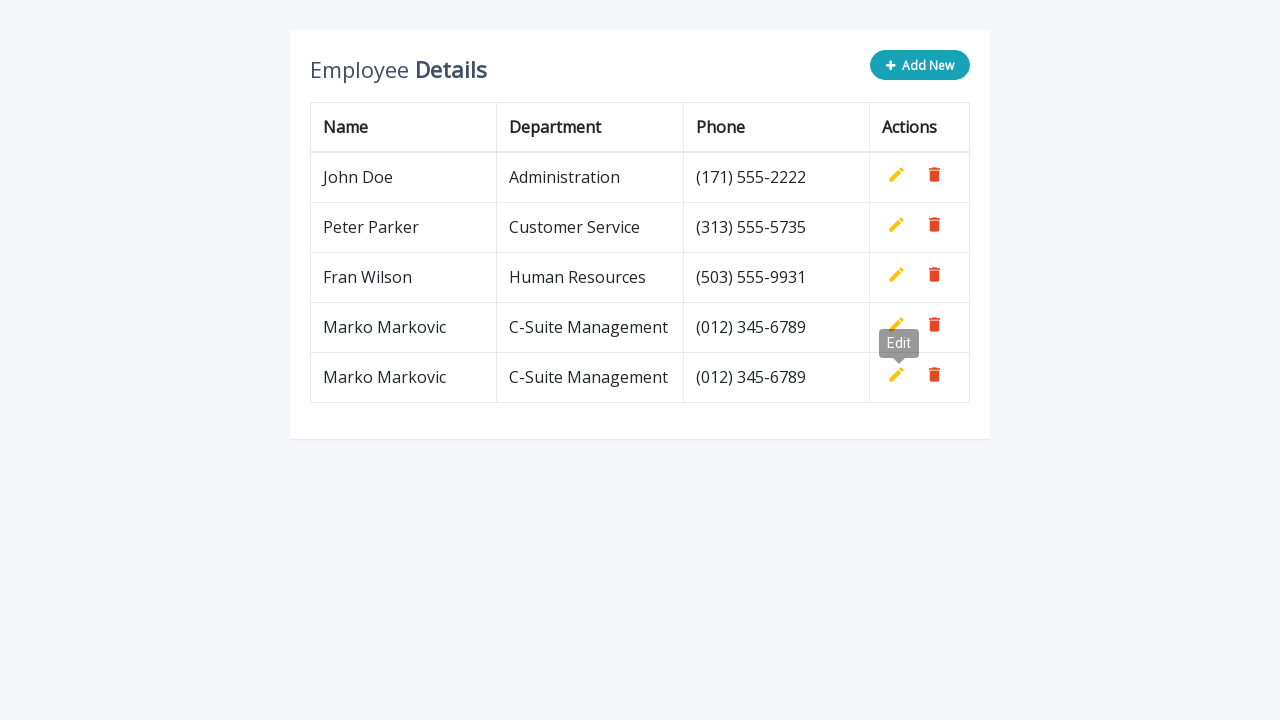

Clicked 'Add New' button to create a new row at (920, 65) on .add-new
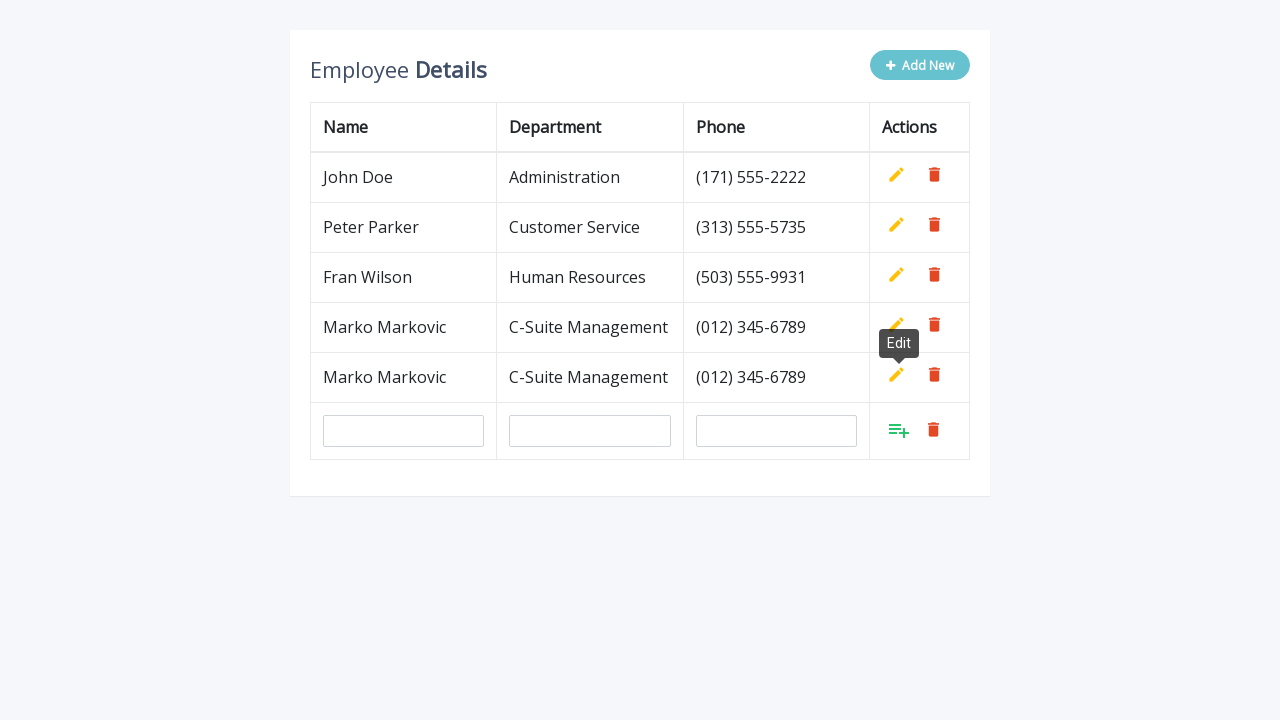

Filled in name field with 'Marko Markovic' on input[name='name']
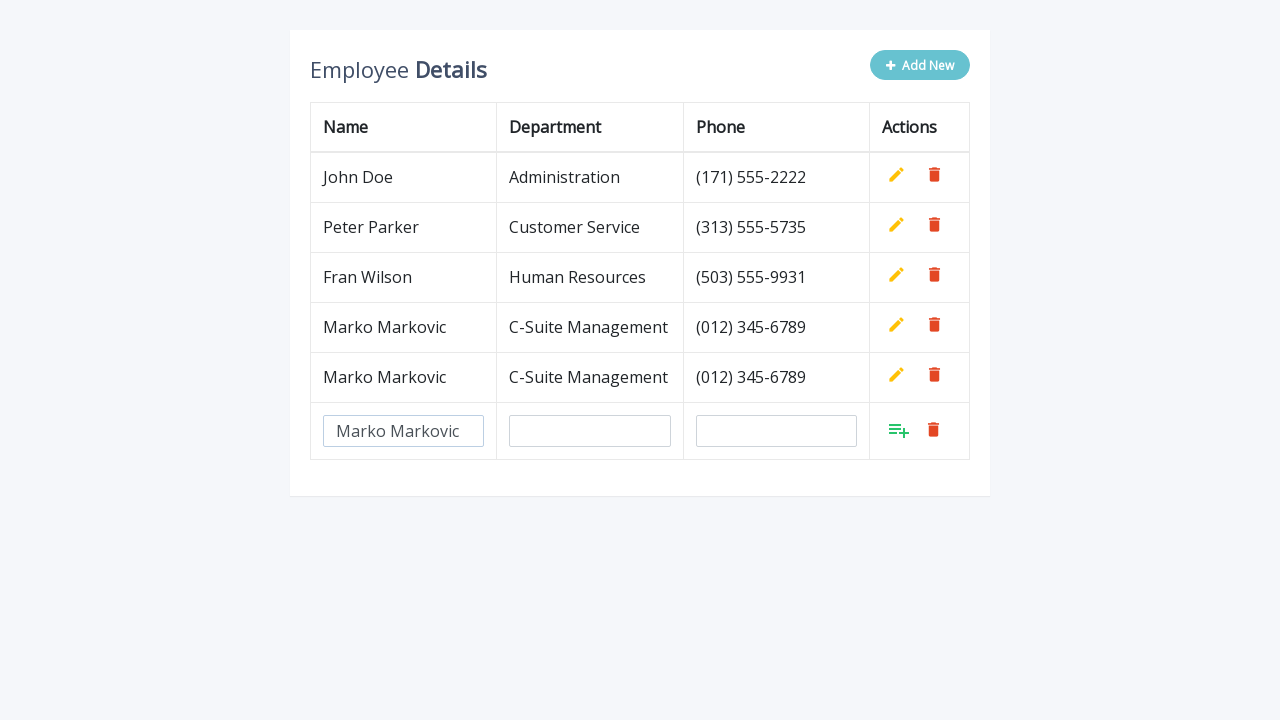

Filled in department field with 'C-Suite Management' on input[name='department']
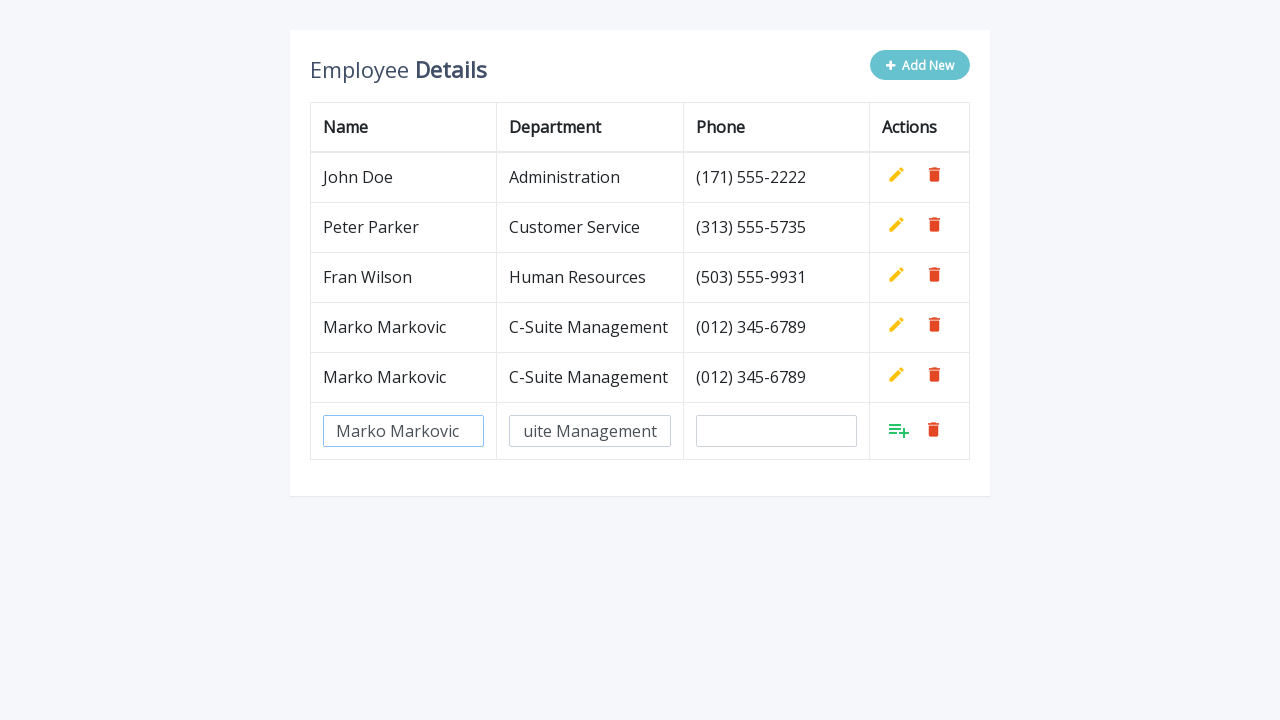

Filled in phone field with '(012) 345-6789' on input[name='phone']
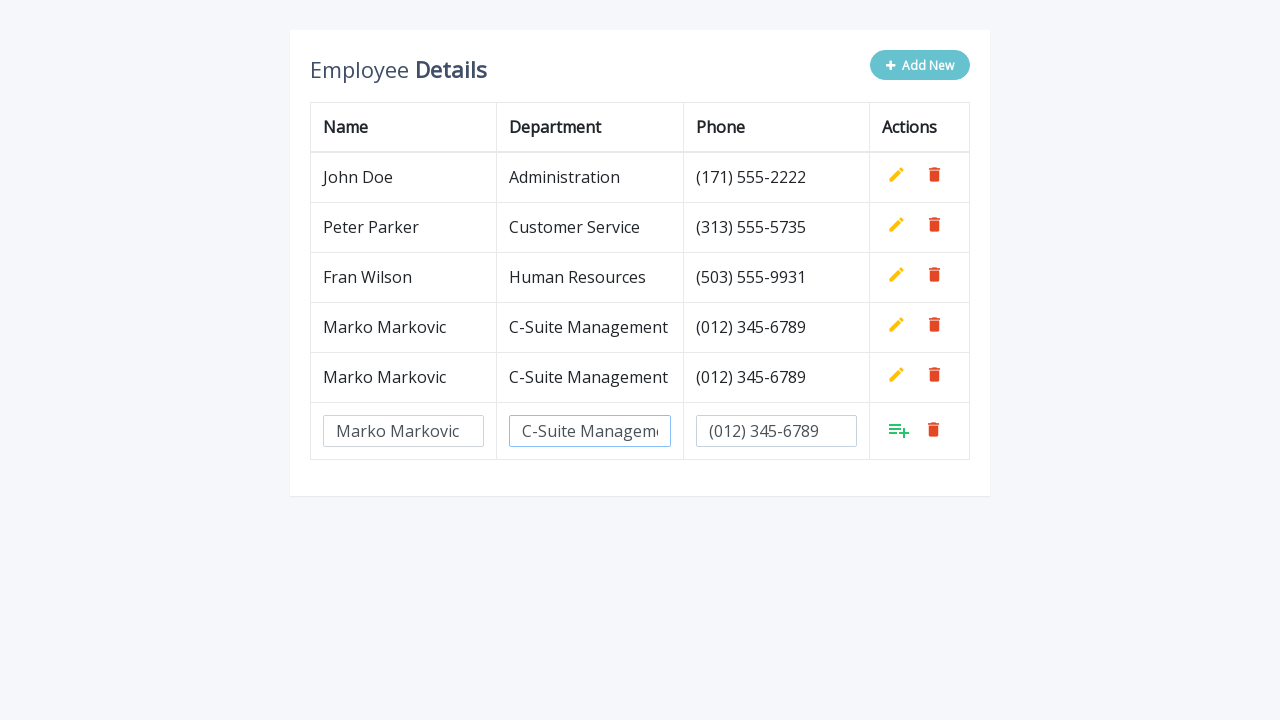

Clicked Add button to confirm new row entry at (899, 430) on xpath=//tbody/tr[last()]/td[last()]/a[@class='add']
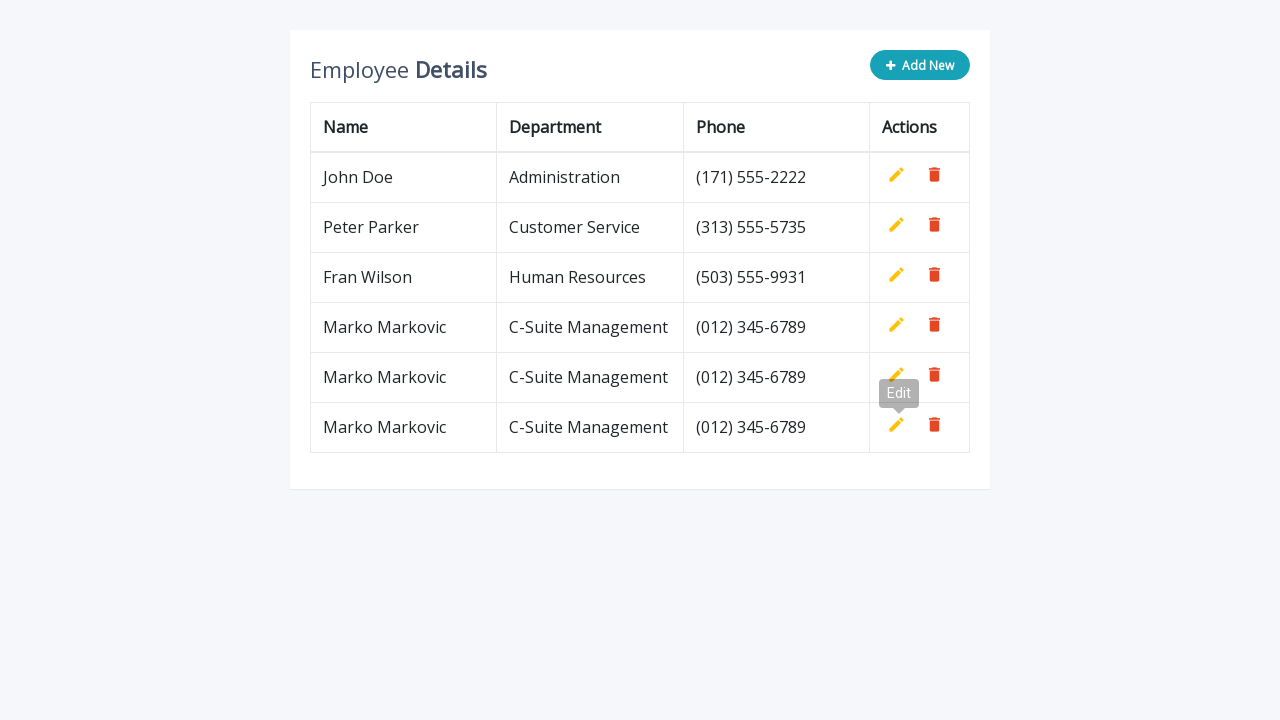

Clicked 'Add New' button to create a new row at (920, 65) on .add-new
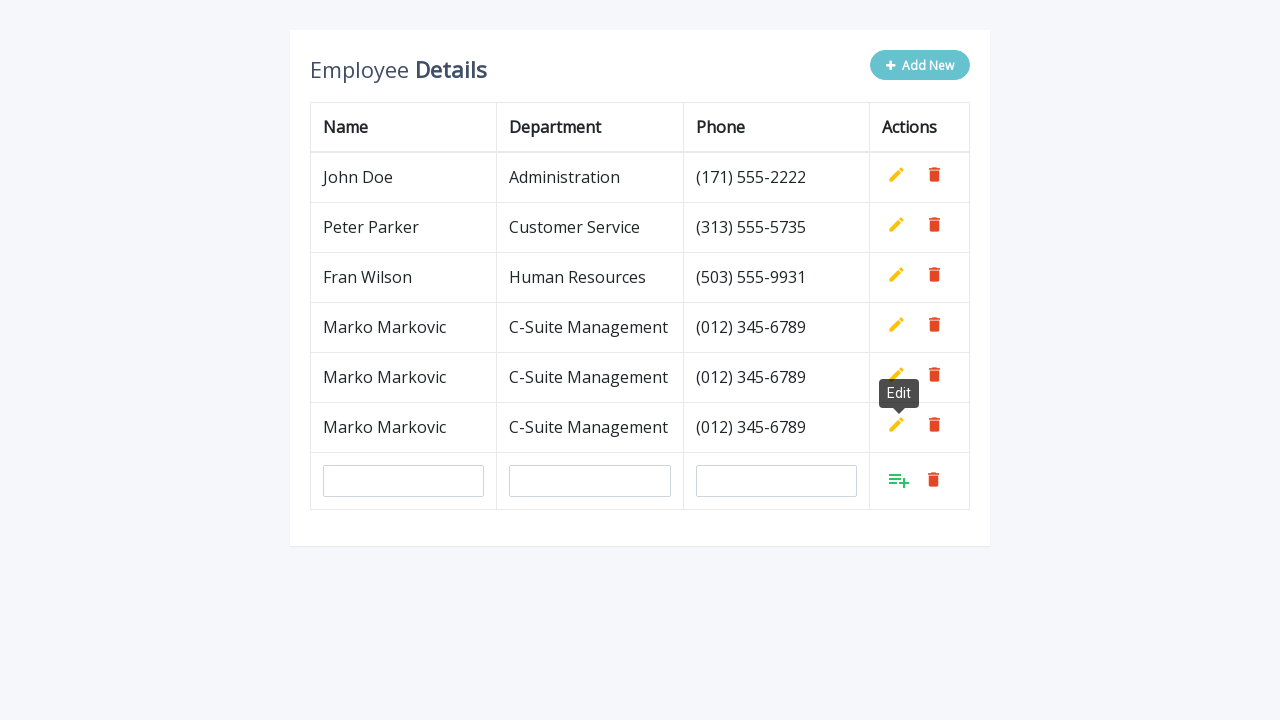

Filled in name field with 'Marko Markovic' on input[name='name']
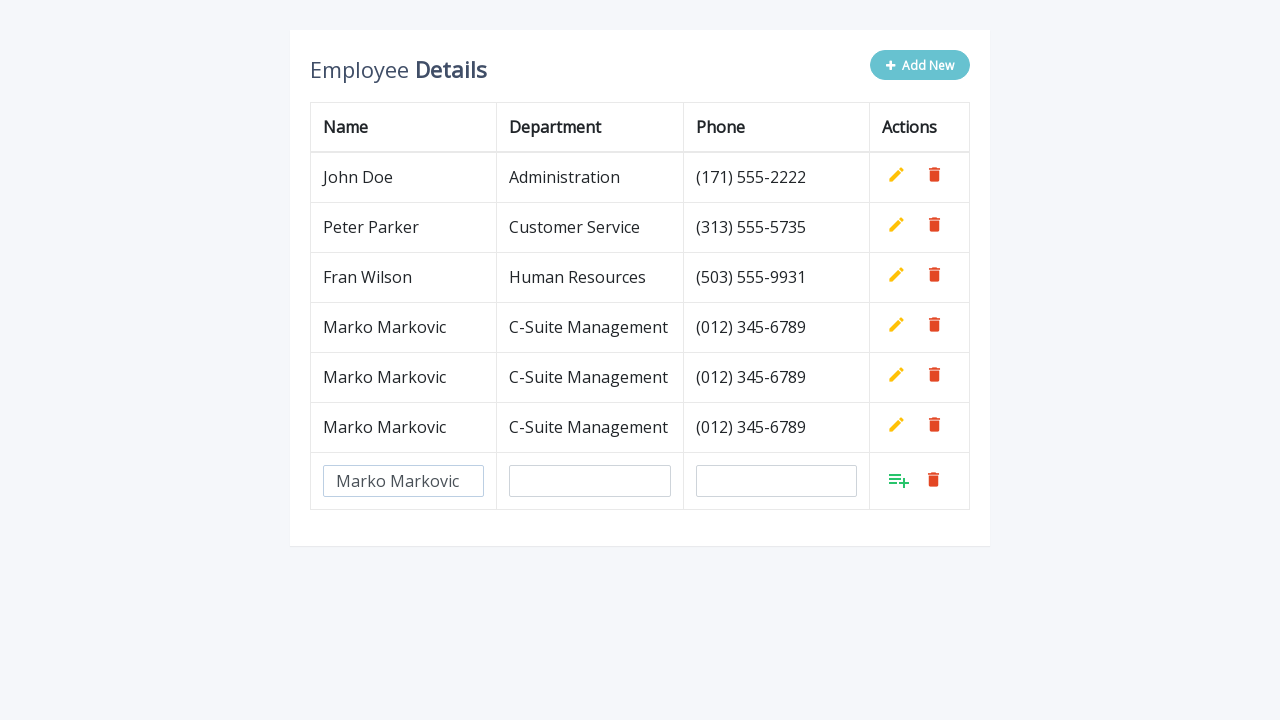

Filled in department field with 'C-Suite Management' on input[name='department']
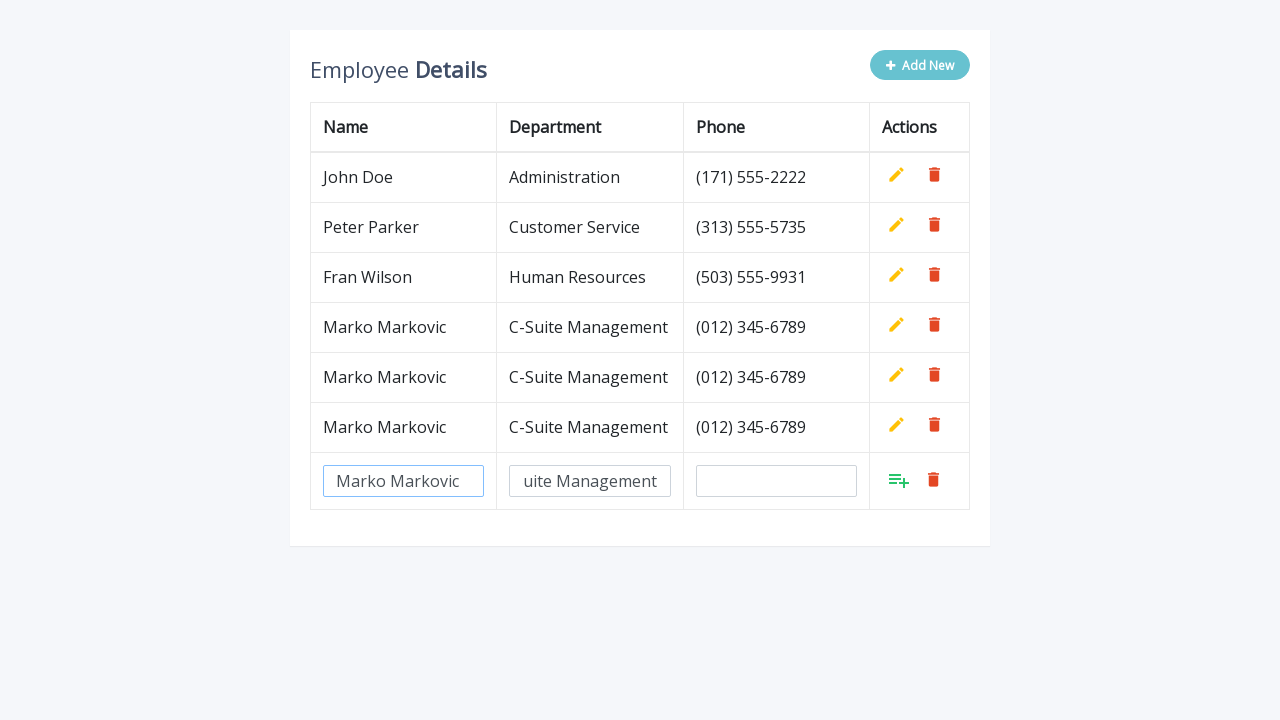

Filled in phone field with '(012) 345-6789' on input[name='phone']
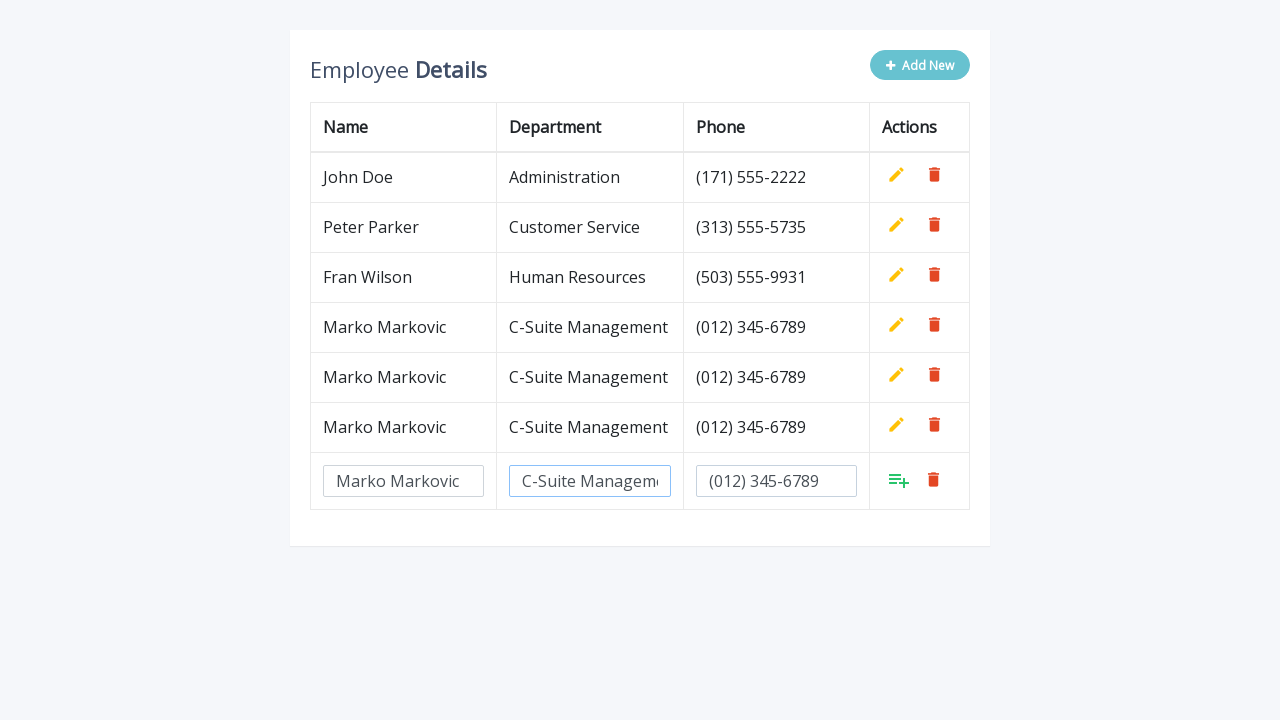

Clicked Add button to confirm new row entry at (899, 480) on xpath=//tbody/tr[last()]/td[last()]/a[@class='add']
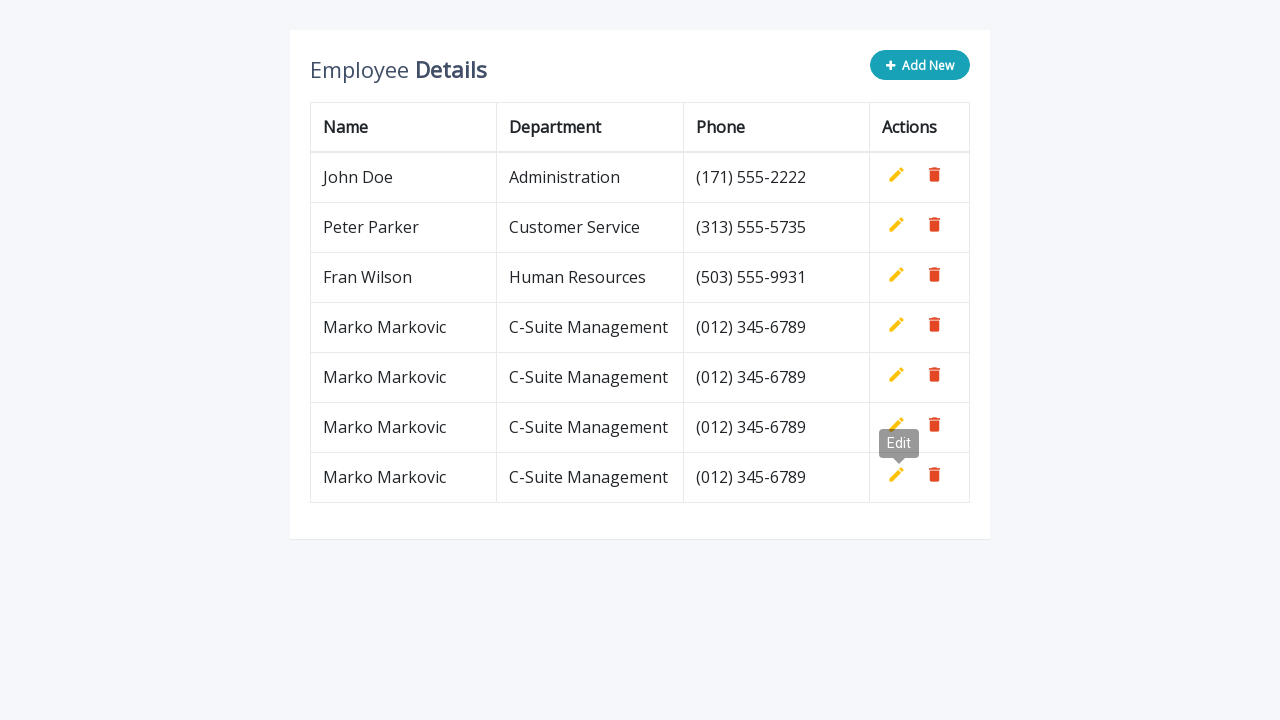

Clicked 'Add New' button to create a new row at (920, 65) on .add-new
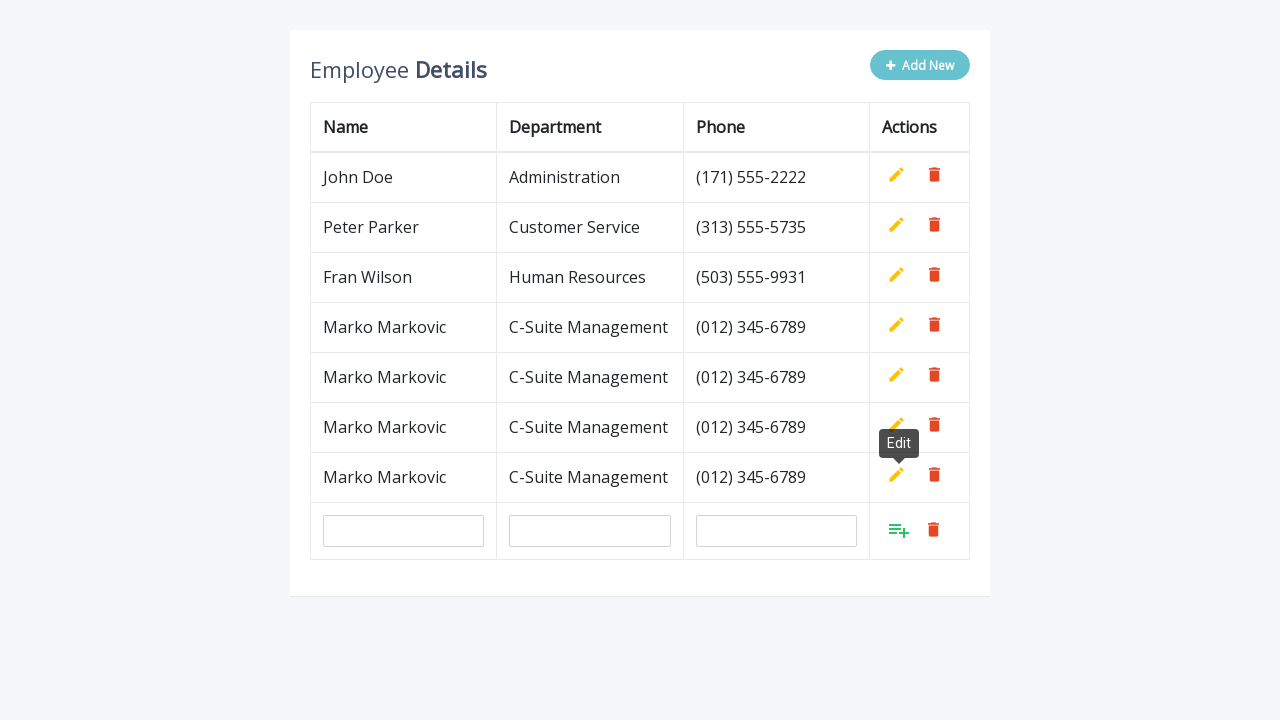

Filled in name field with 'Marko Markovic' on input[name='name']
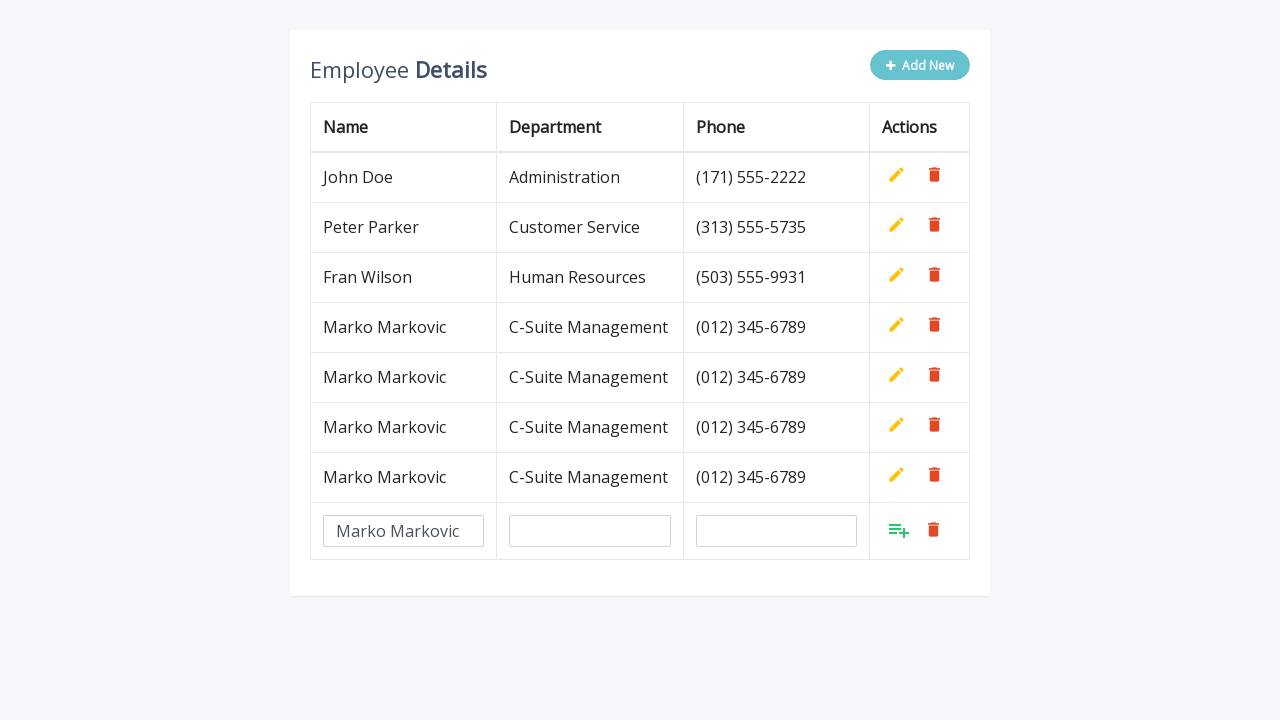

Filled in department field with 'C-Suite Management' on input[name='department']
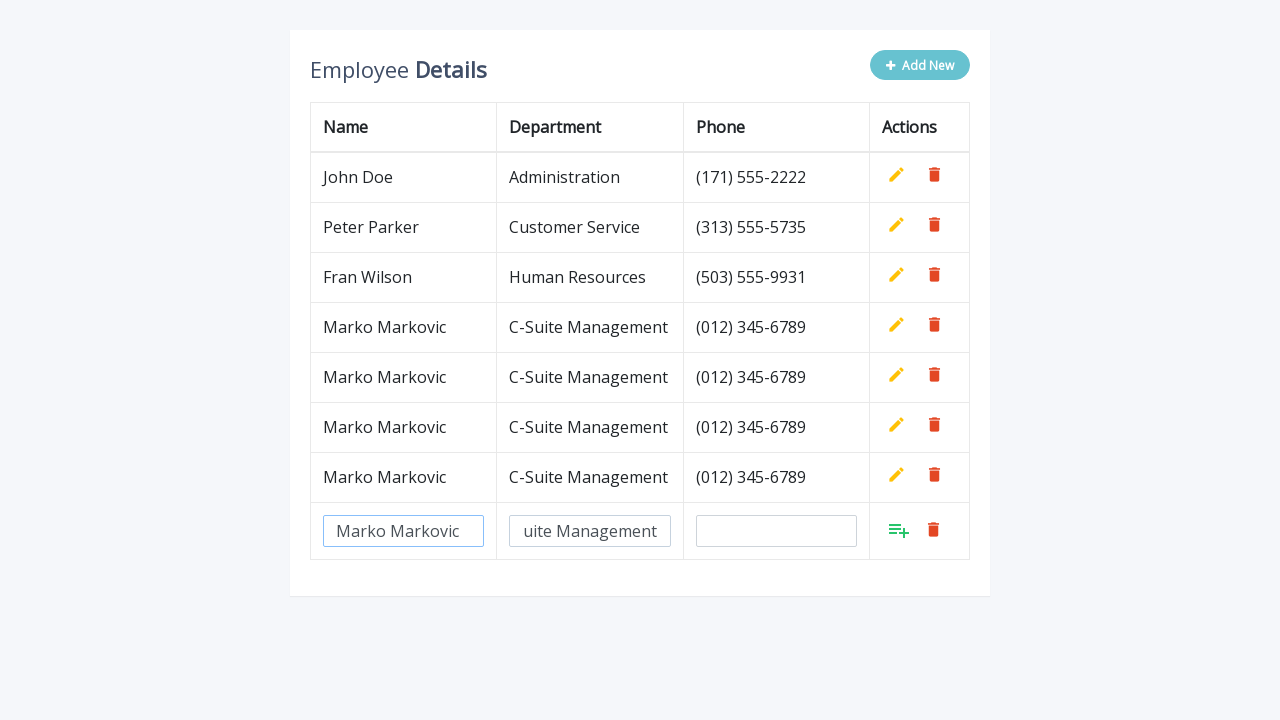

Filled in phone field with '(012) 345-6789' on input[name='phone']
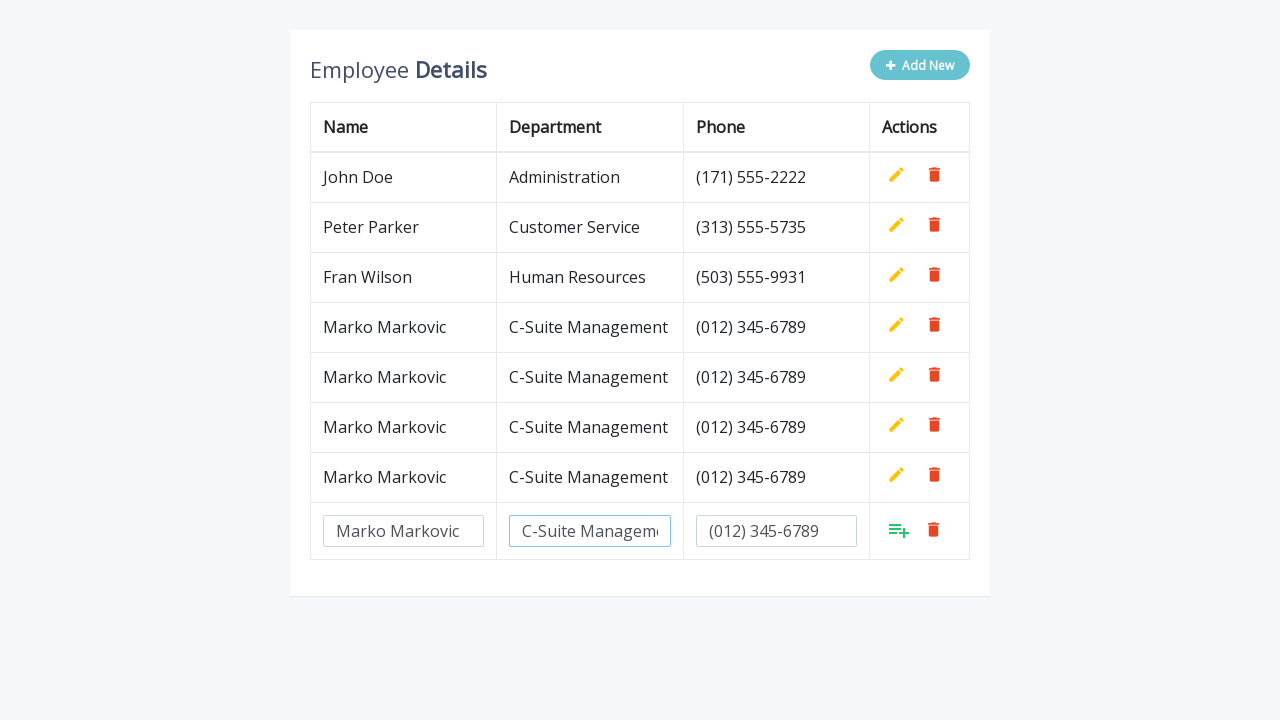

Clicked Add button to confirm new row entry at (899, 530) on xpath=//tbody/tr[last()]/td[last()]/a[@class='add']
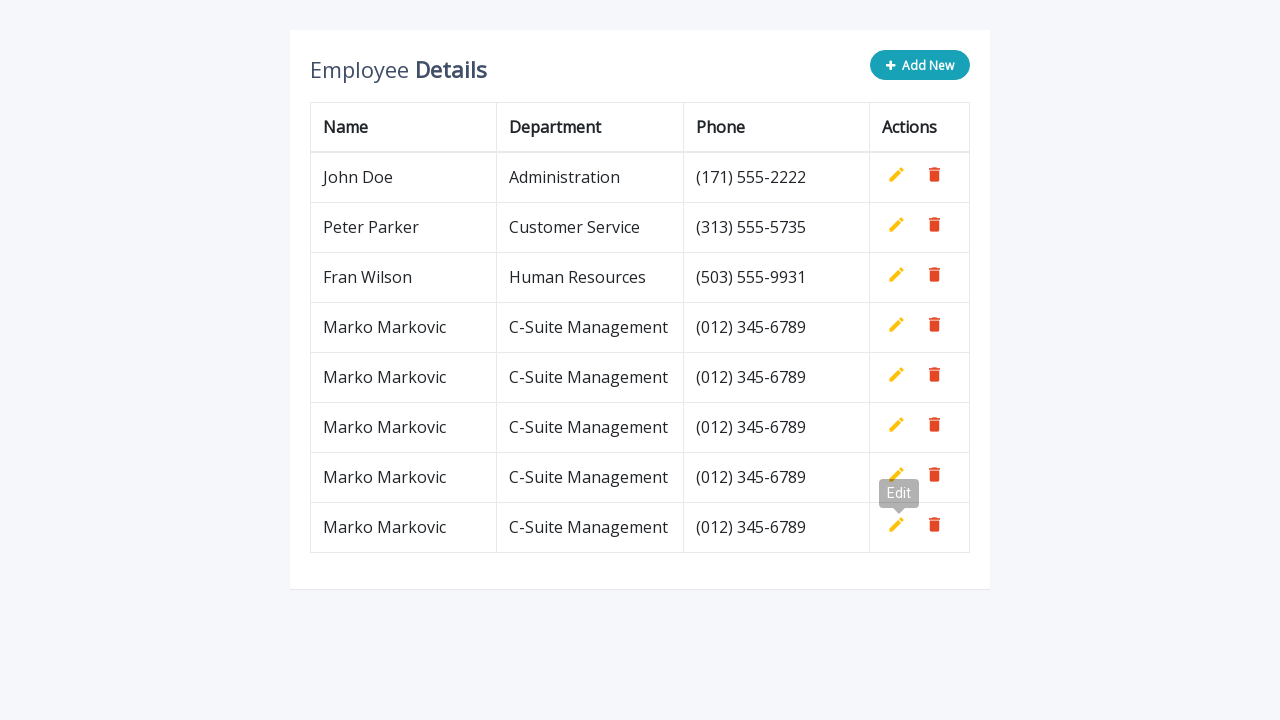

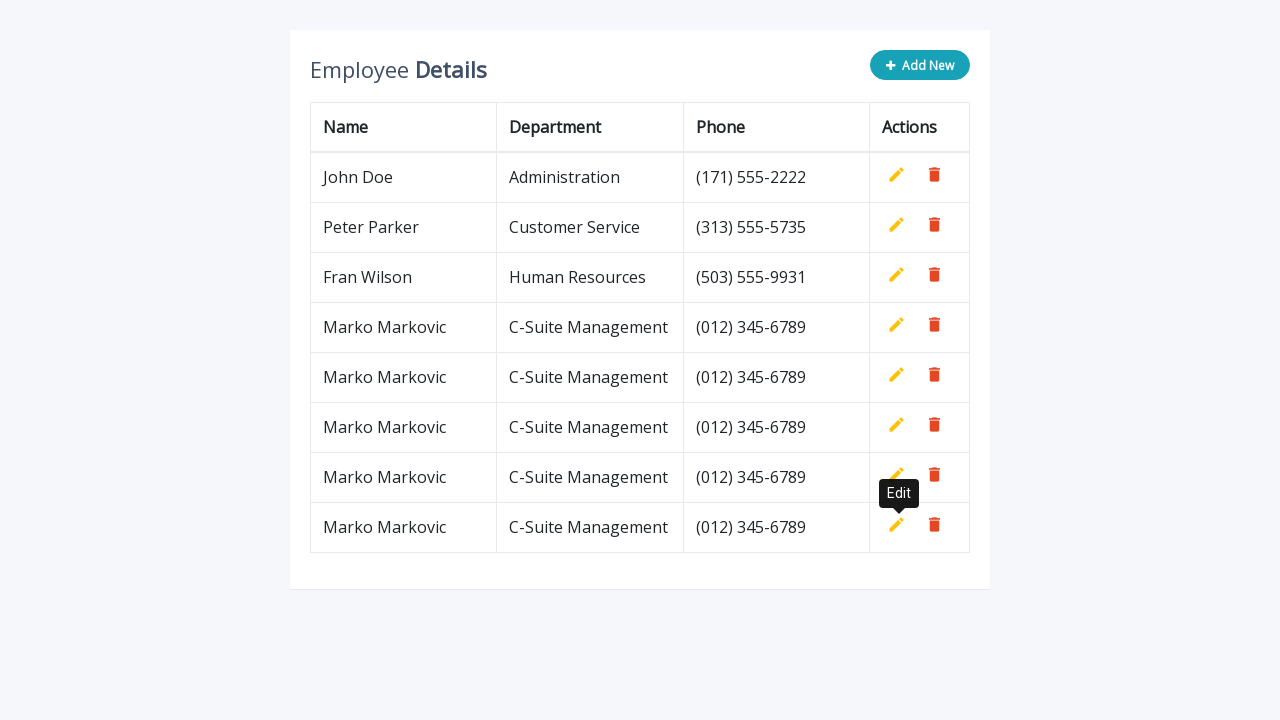